Tests subtraction operation on a calculator by entering values, decrementing them, and verifying the result equals 2 (4-2).

Starting URL: https://www.globalsqa.com/angularJs-protractor/SimpleCalculator/

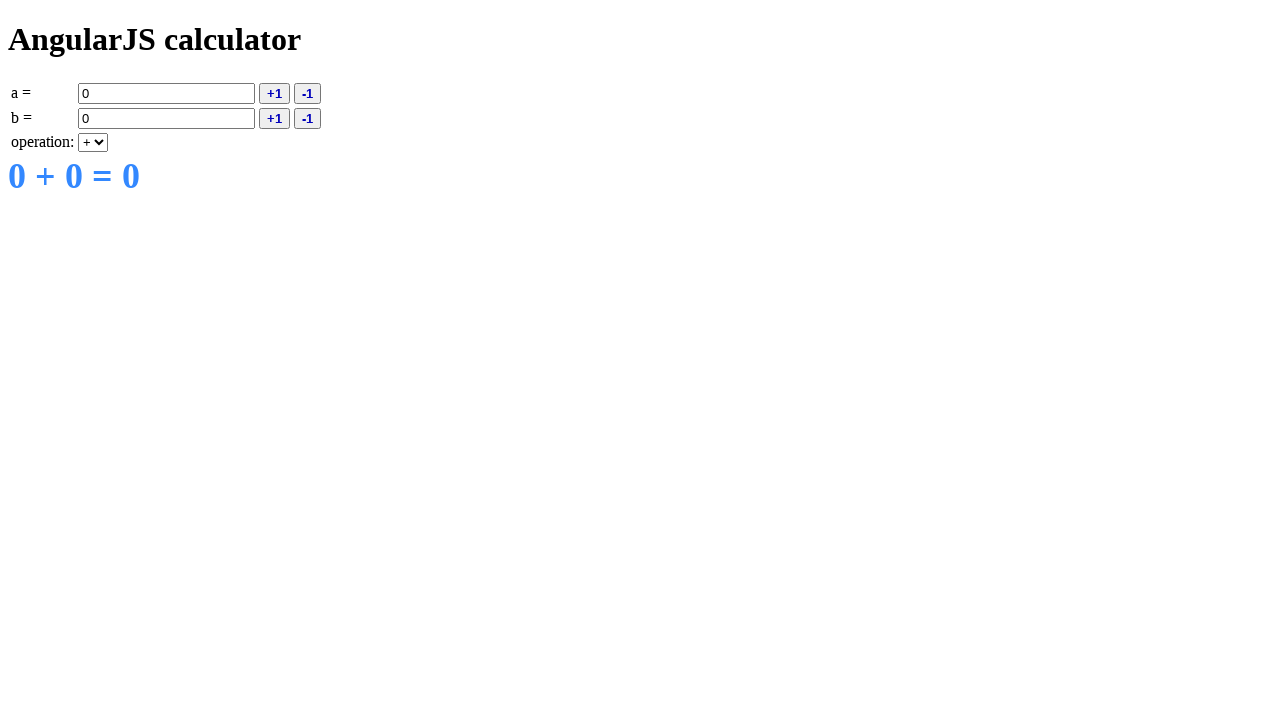

Filled input A with value 5 on input[ng-model='a']
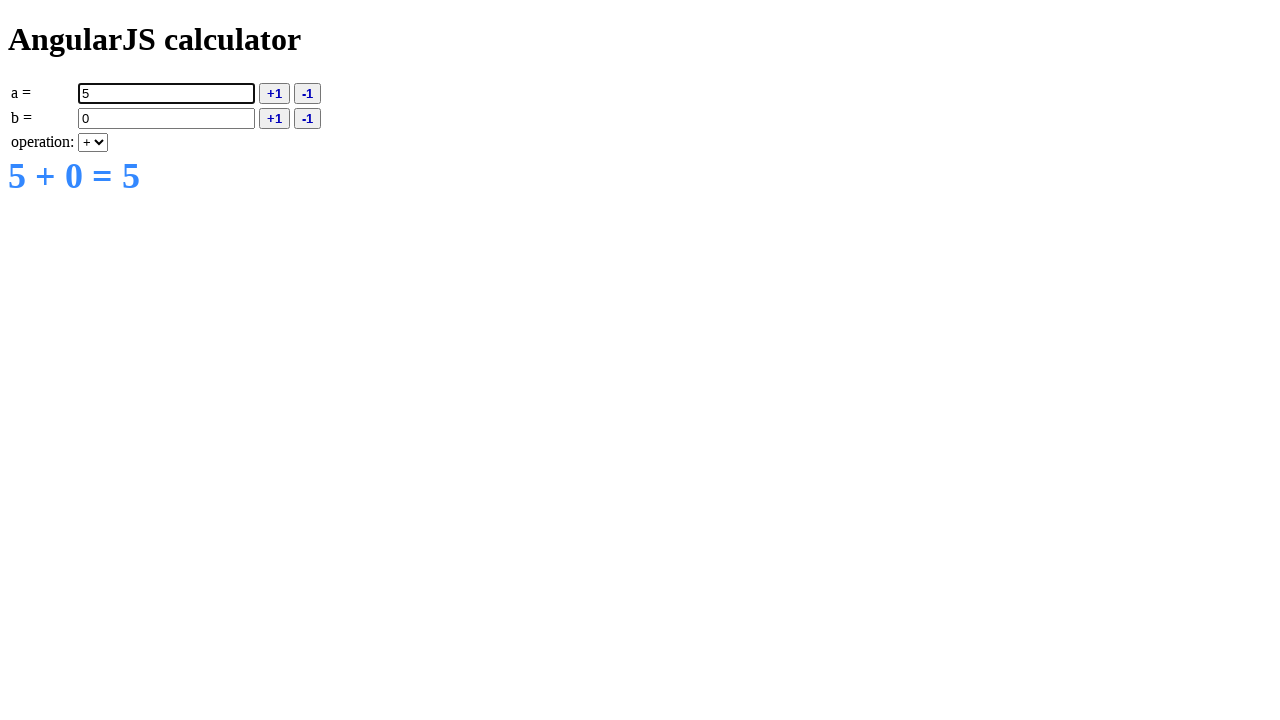

Clicked decrement A button to reduce value from 5 to 4 at (308, 93) on button[ng-click='deca()']
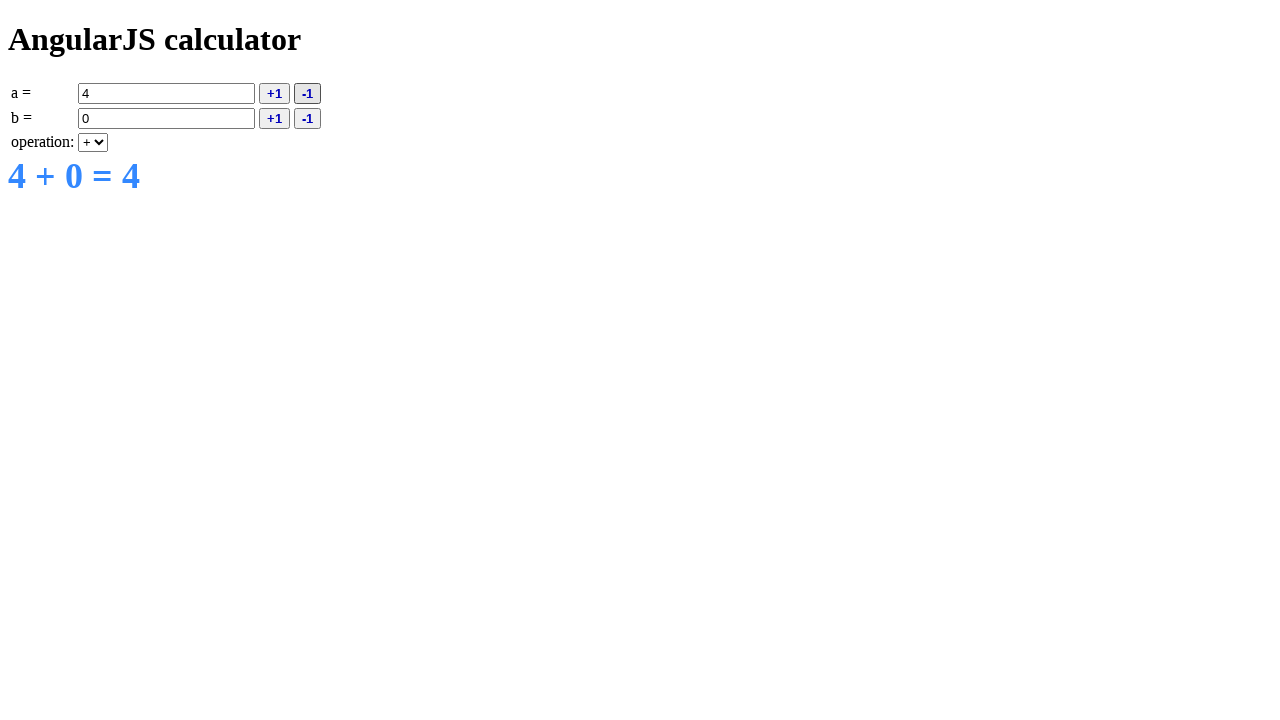

Selected subtraction (-) operation from dropdown on select[ng-model='operation']
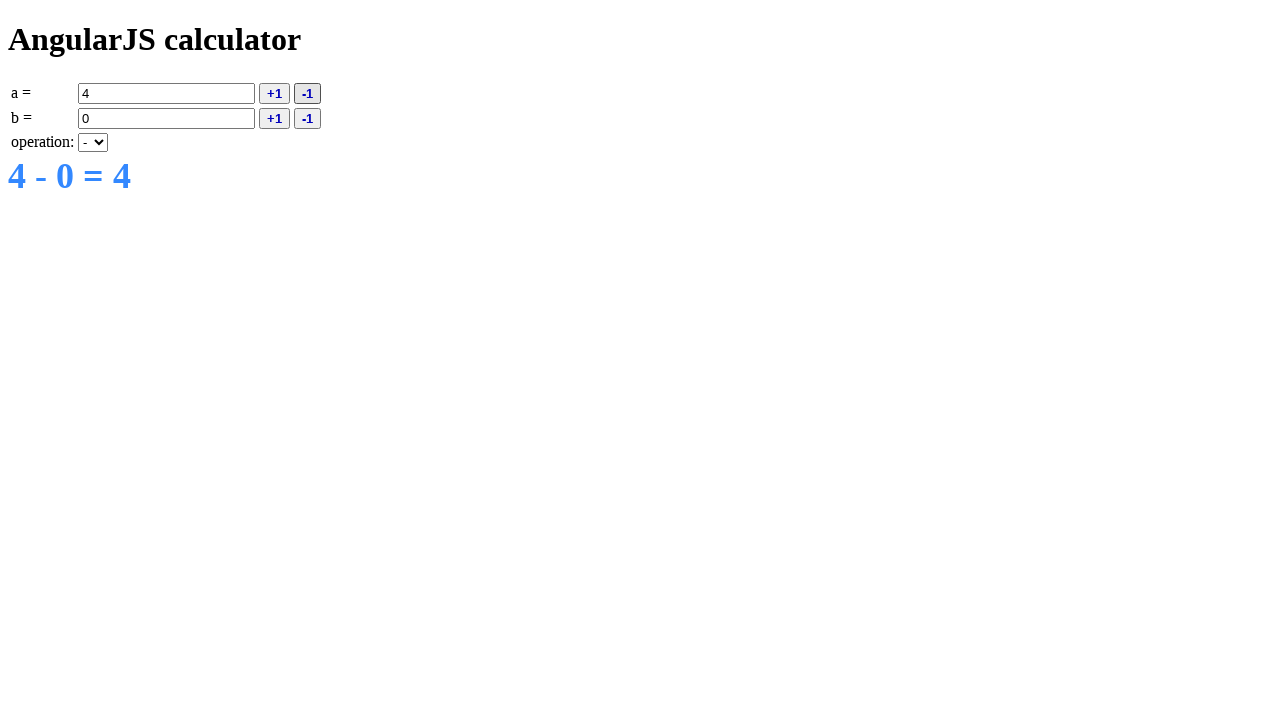

Filled input B with value 3 on input[ng-model='b']
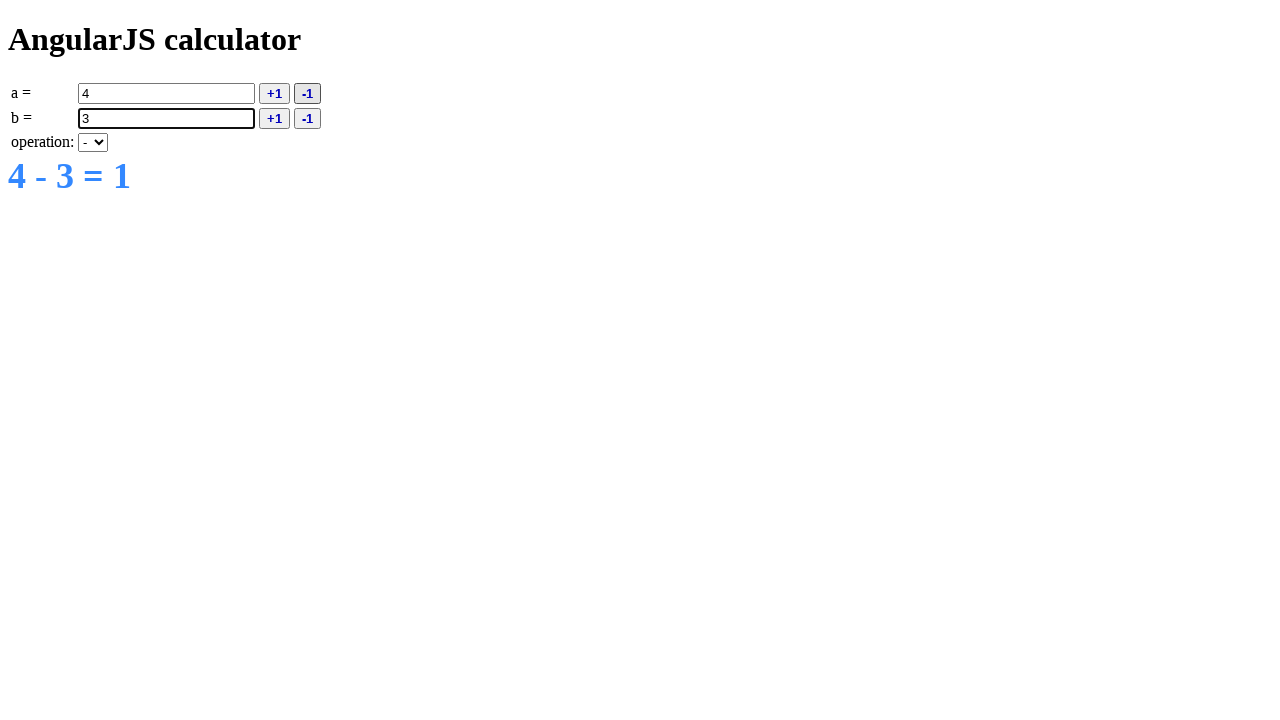

Clicked decrement B button to reduce value from 3 to 2 at (308, 118) on button[ng-click='decb()']
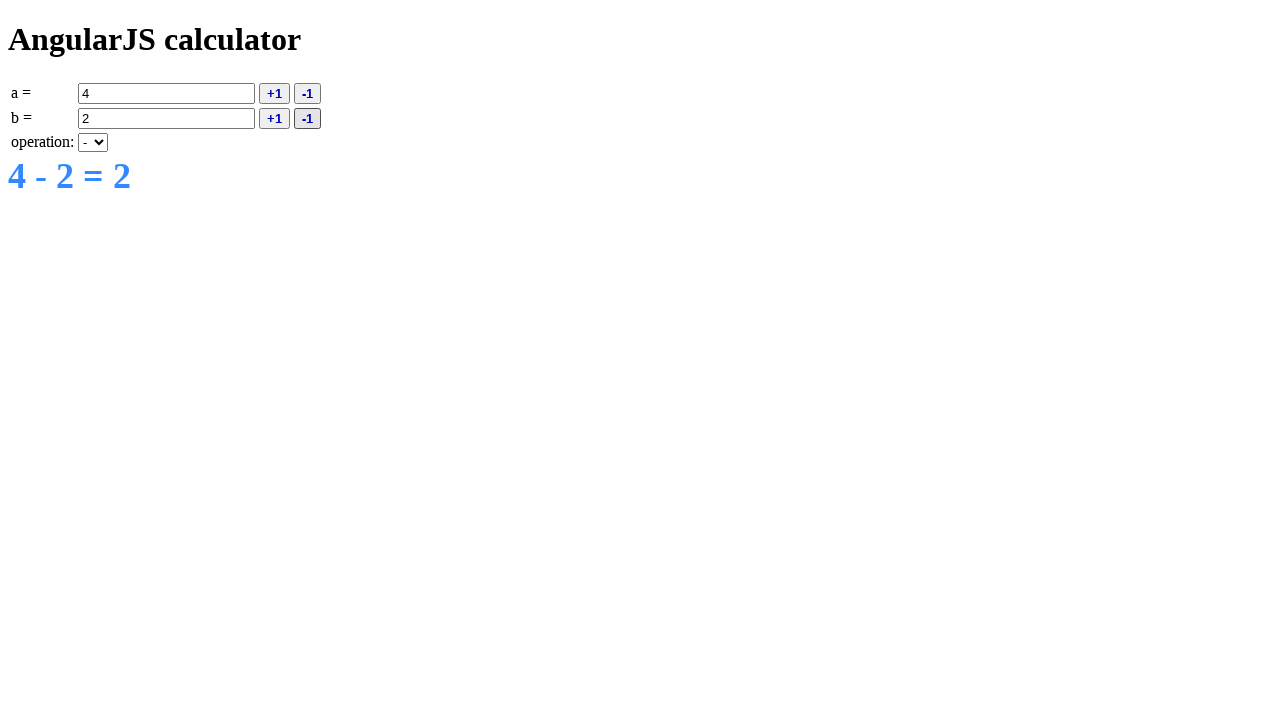

Result element loaded showing 4 - 2 = 2
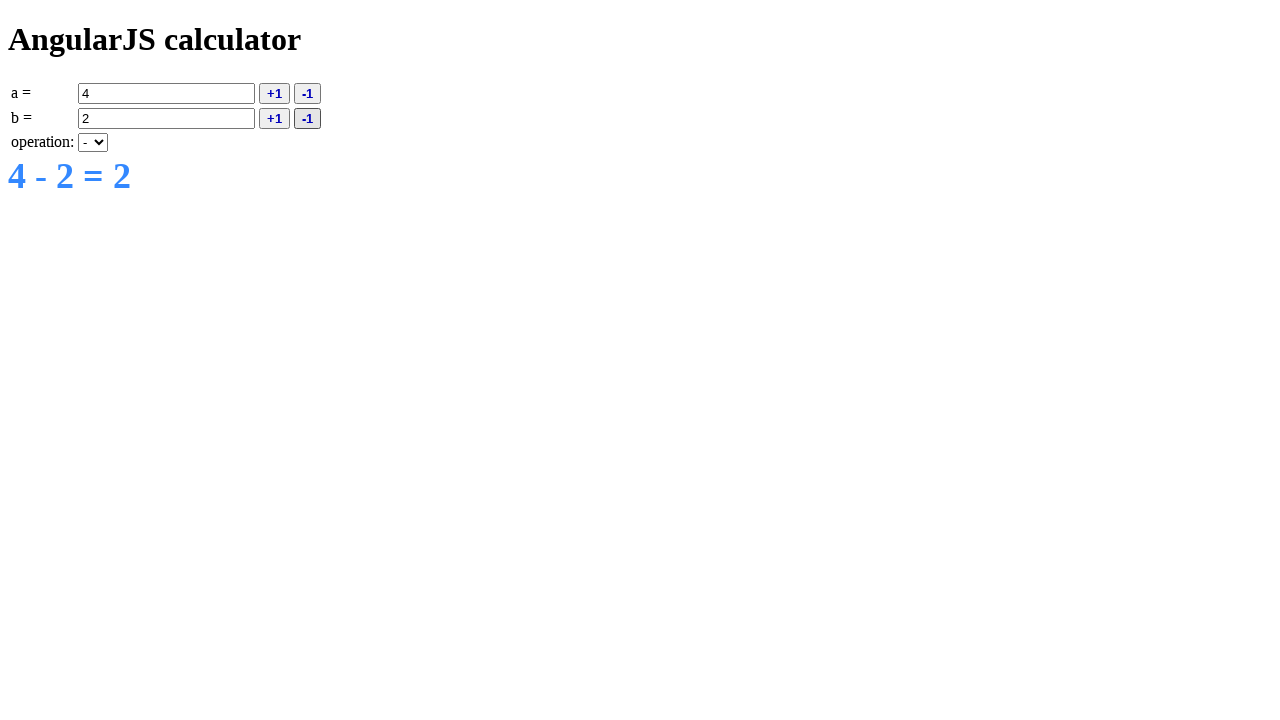

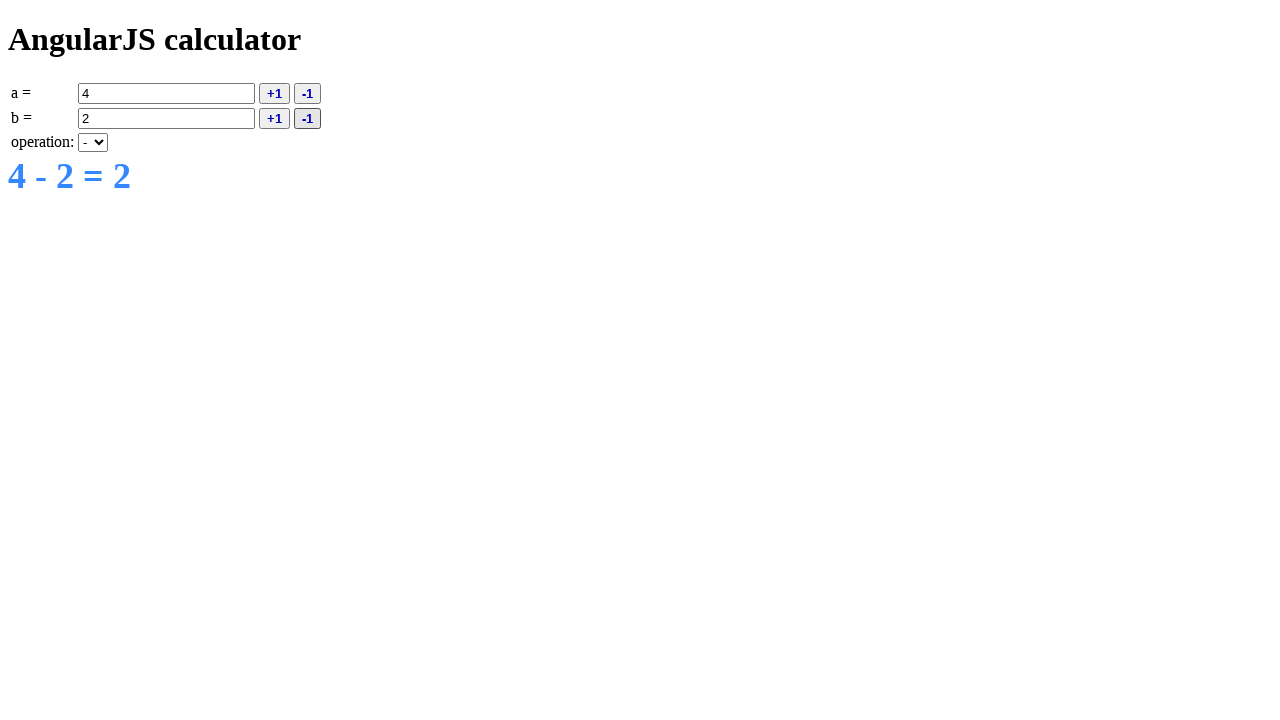